Clicks on the destination of the week link, verifies the URL contains 'vacation', then navigates back

Starting URL: https://blazedemo.com/index.php

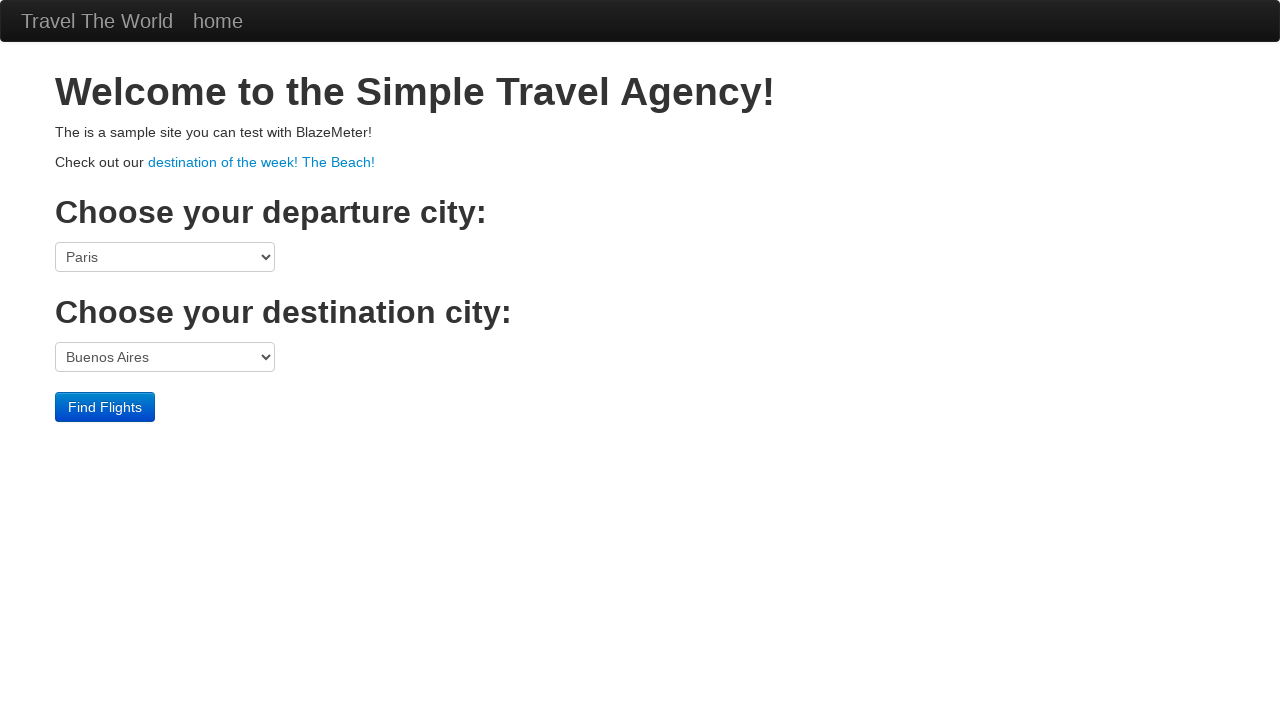

Clicked on 'destination of the week! The Beach!' link at (262, 162) on text=destination of the week! The Beach!
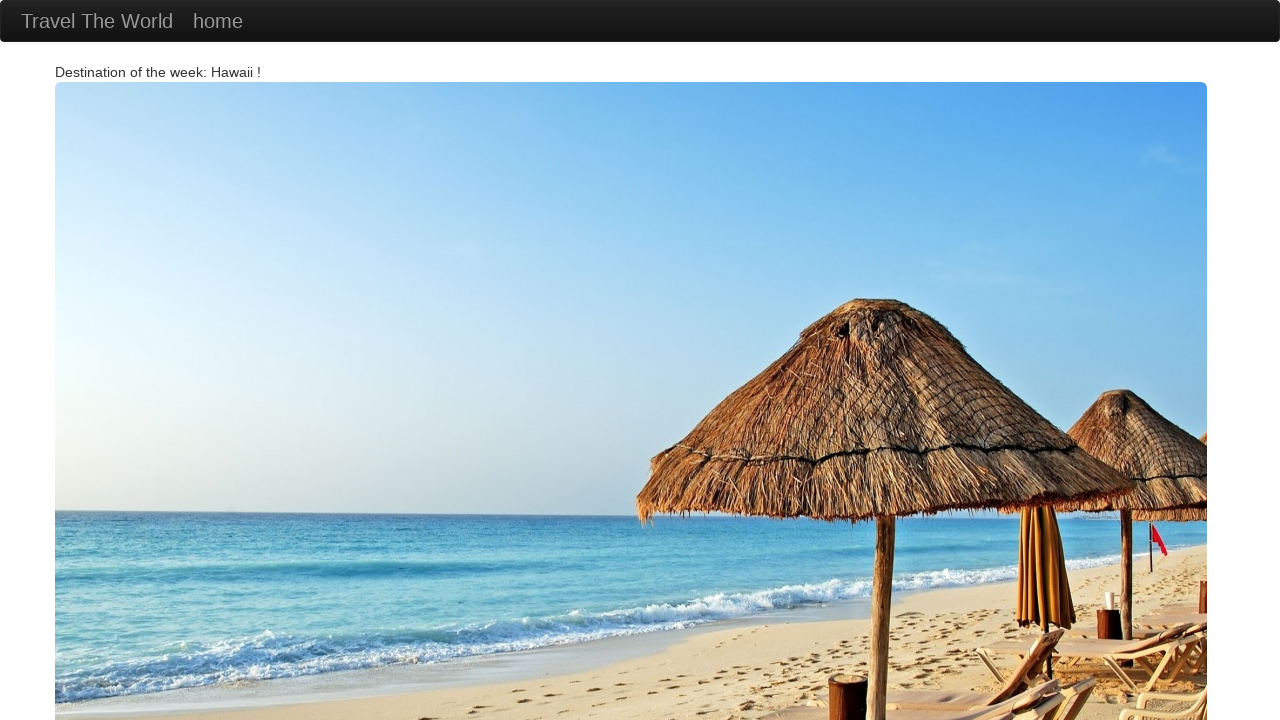

Retrieved current URL
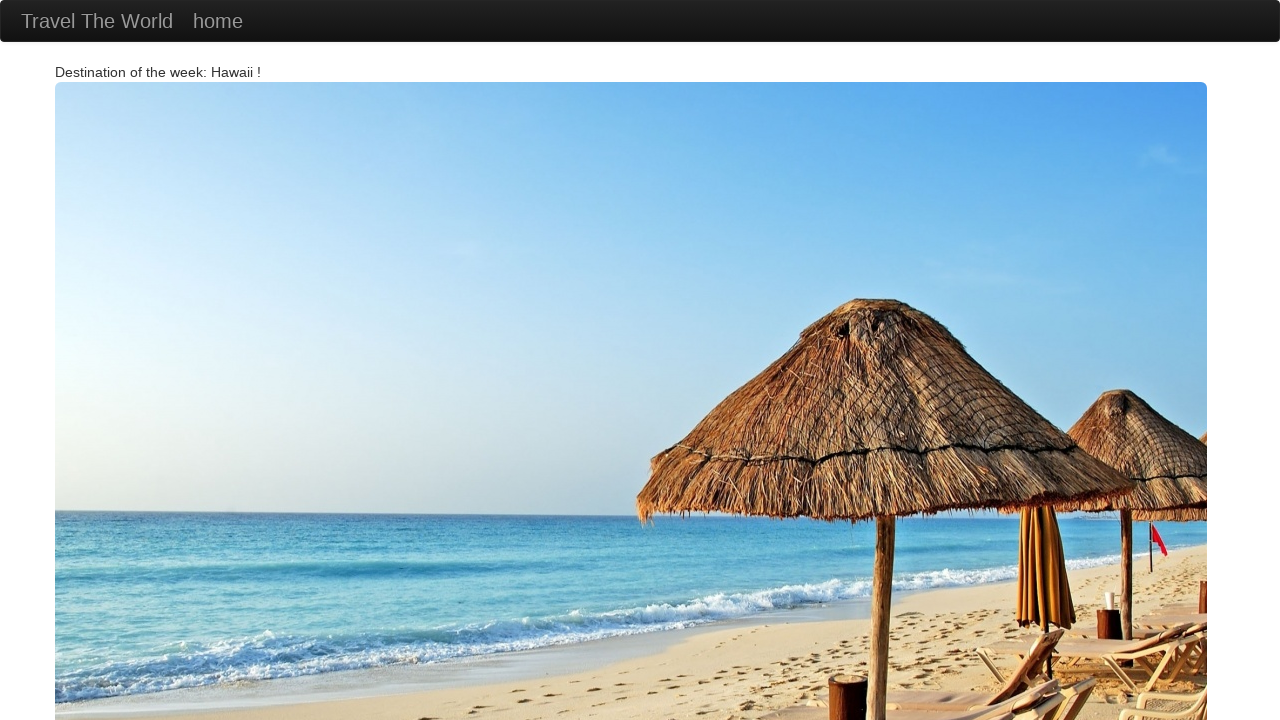

Page title: BlazeDemo - vacation
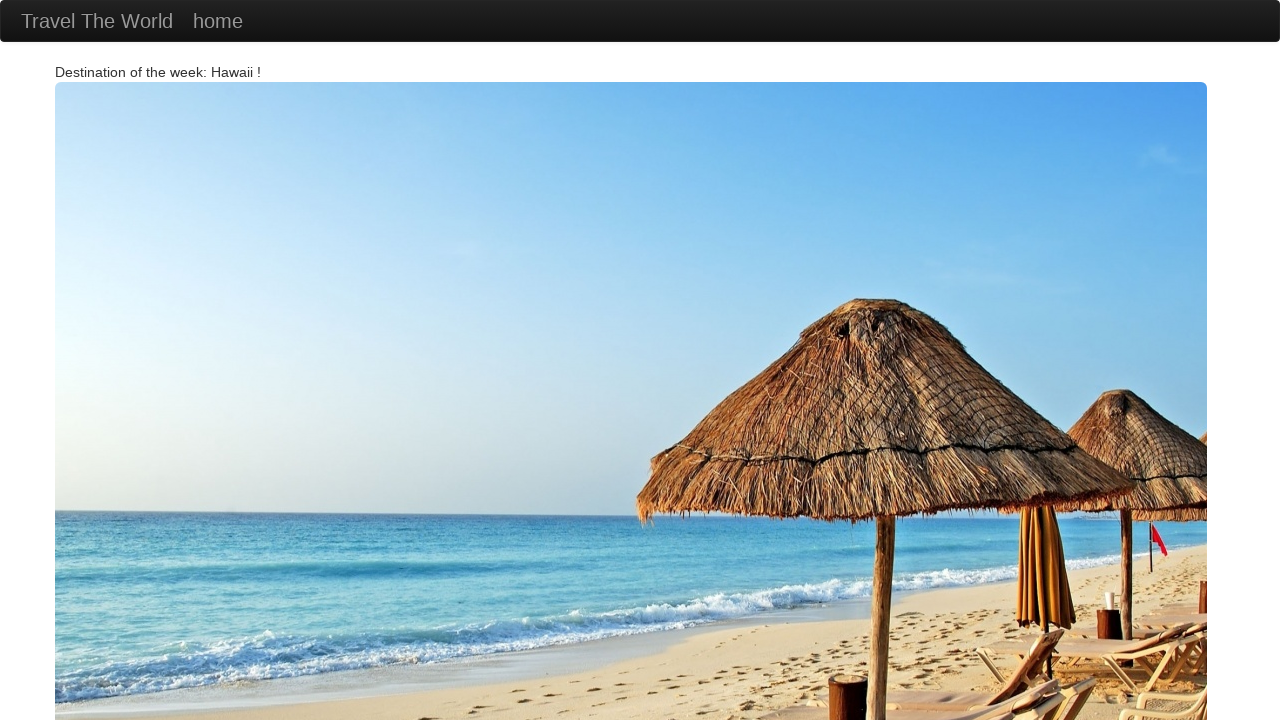

Verified that URL contains 'vacation'
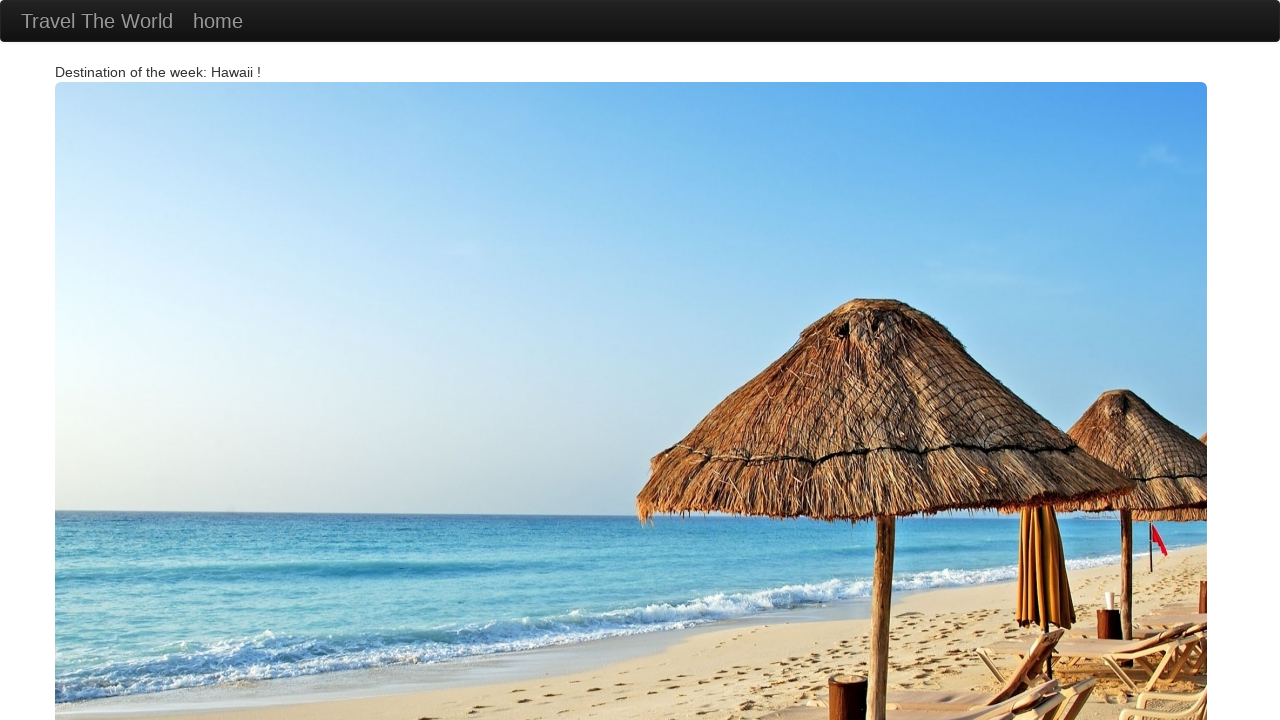

Navigated back to previous page
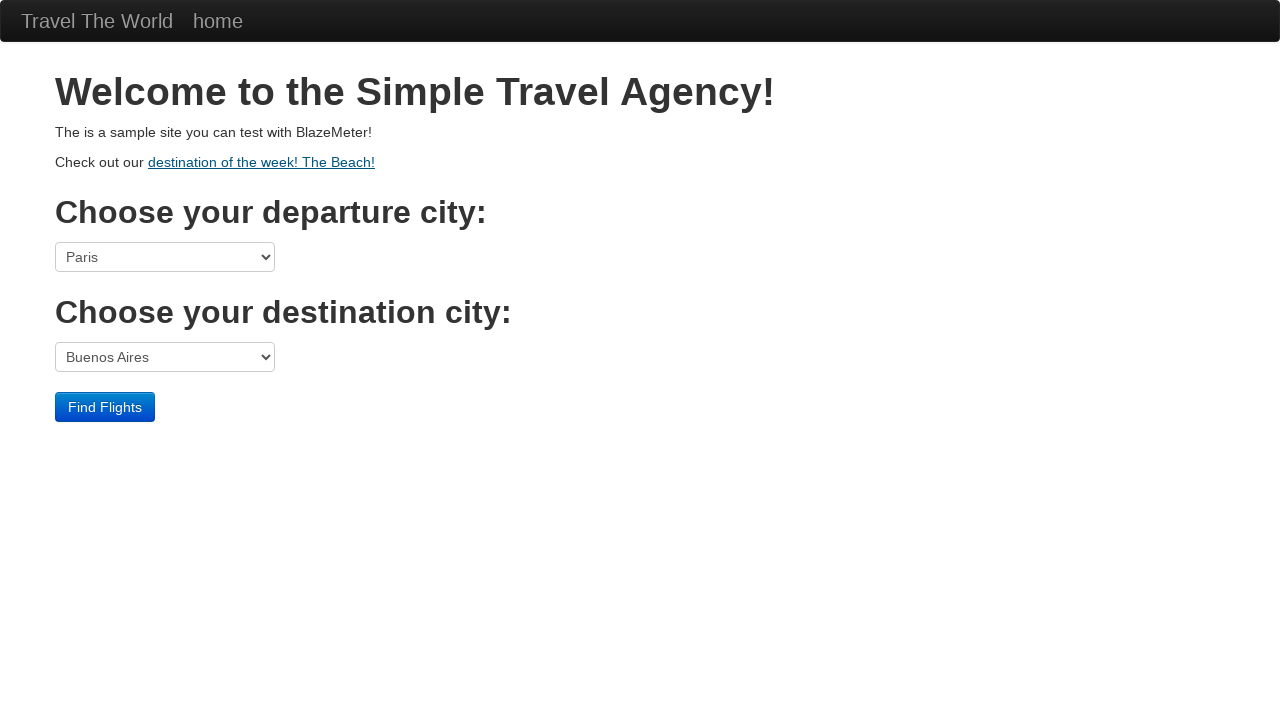

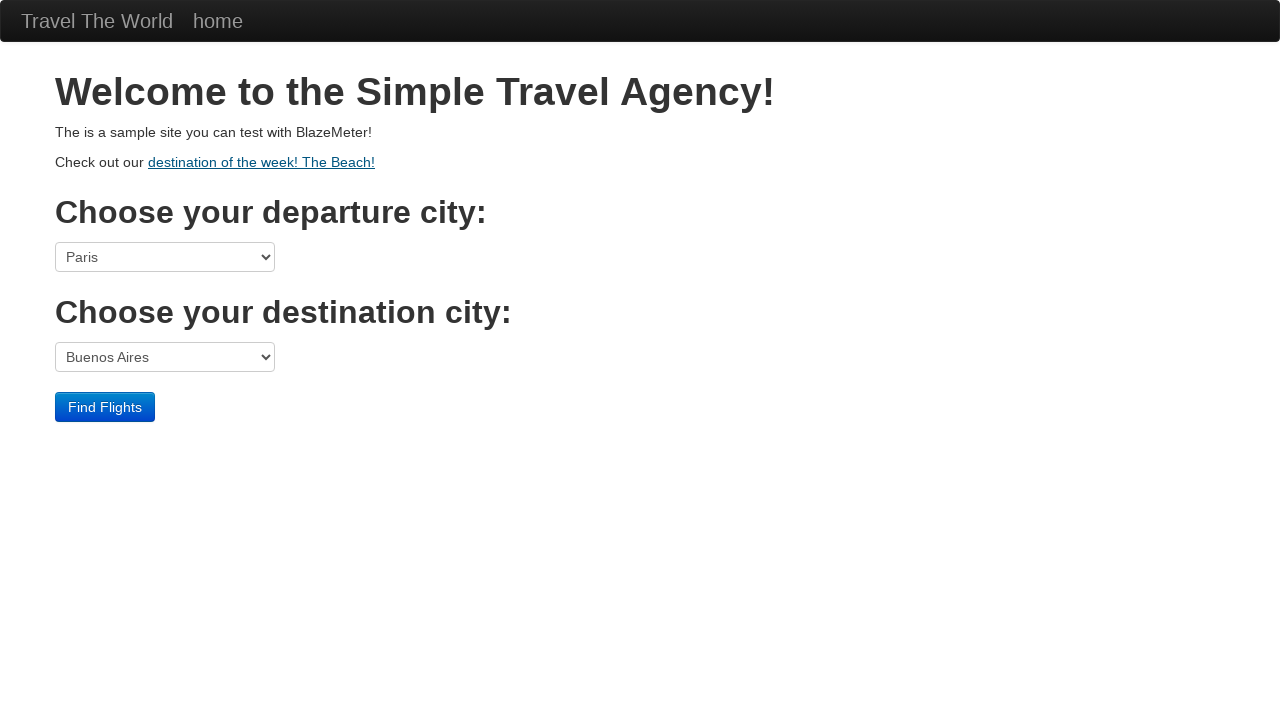